Tests checkbox functionality by toggling checkboxes on and off

Starting URL: https://the-internet.herokuapp.com/

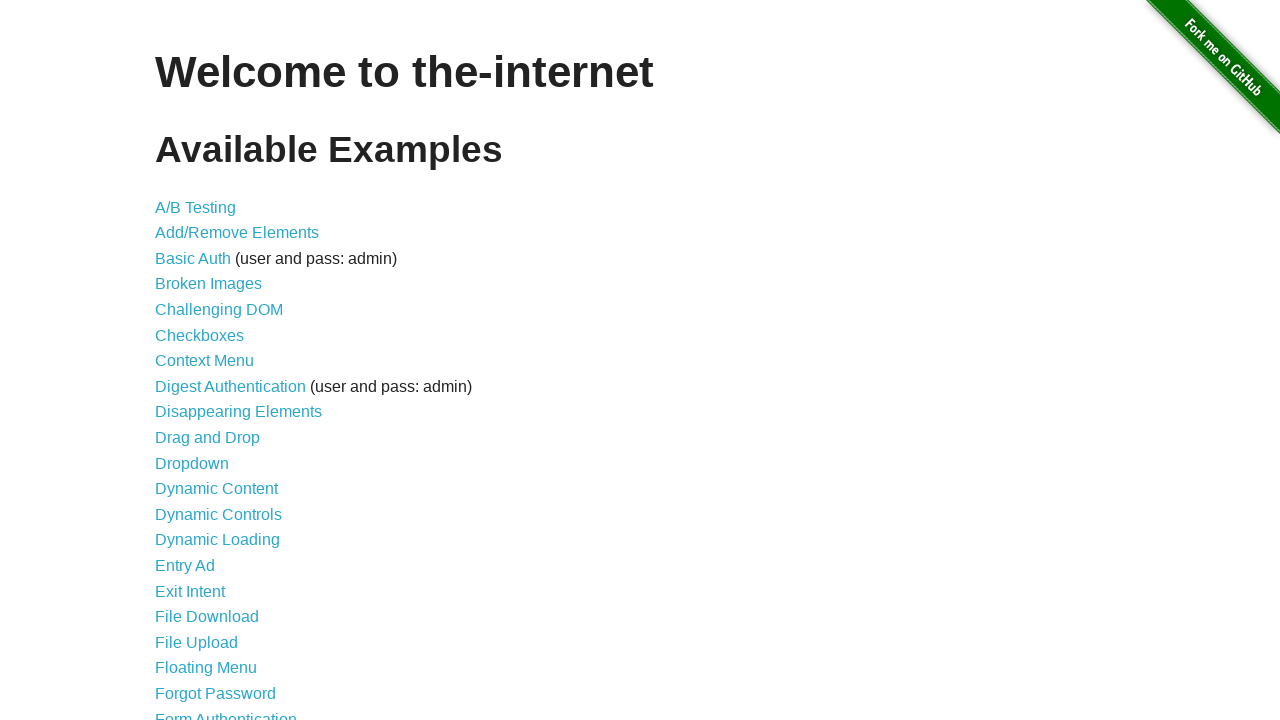

Clicked on Checkboxes link to navigate to checkbox test page at (200, 335) on text=Checkboxes
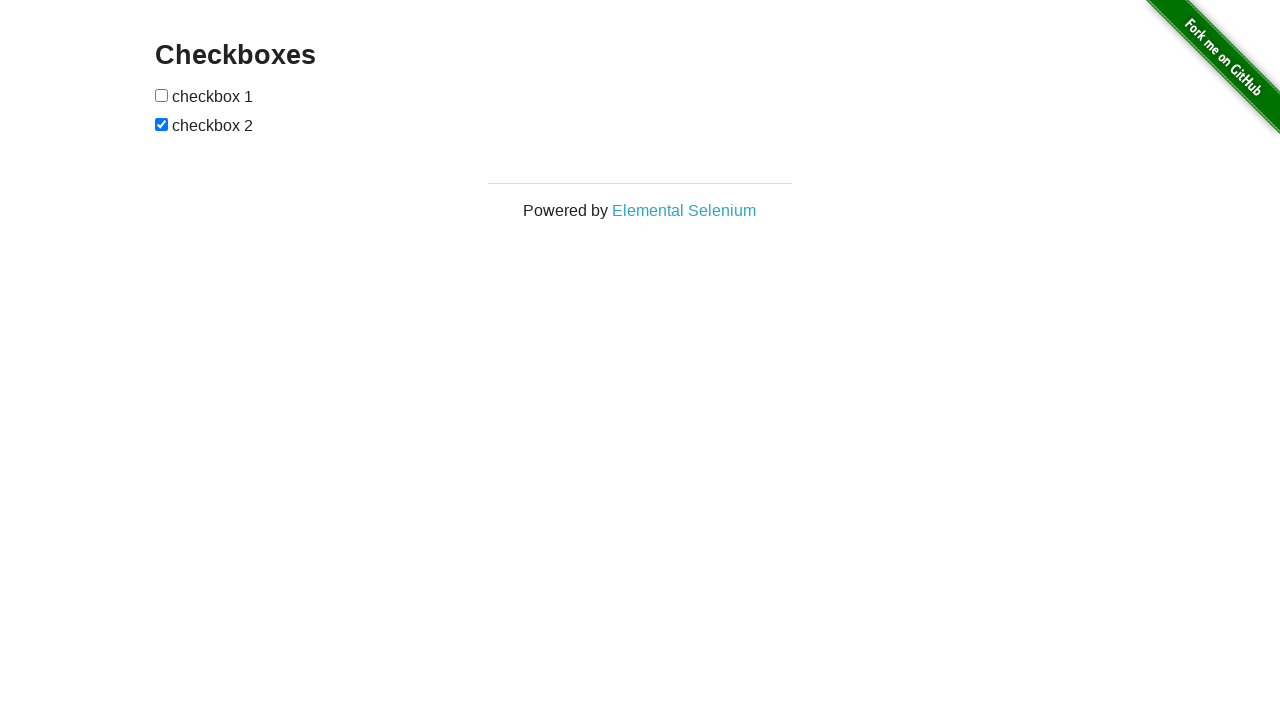

Located all checkbox elements on the page
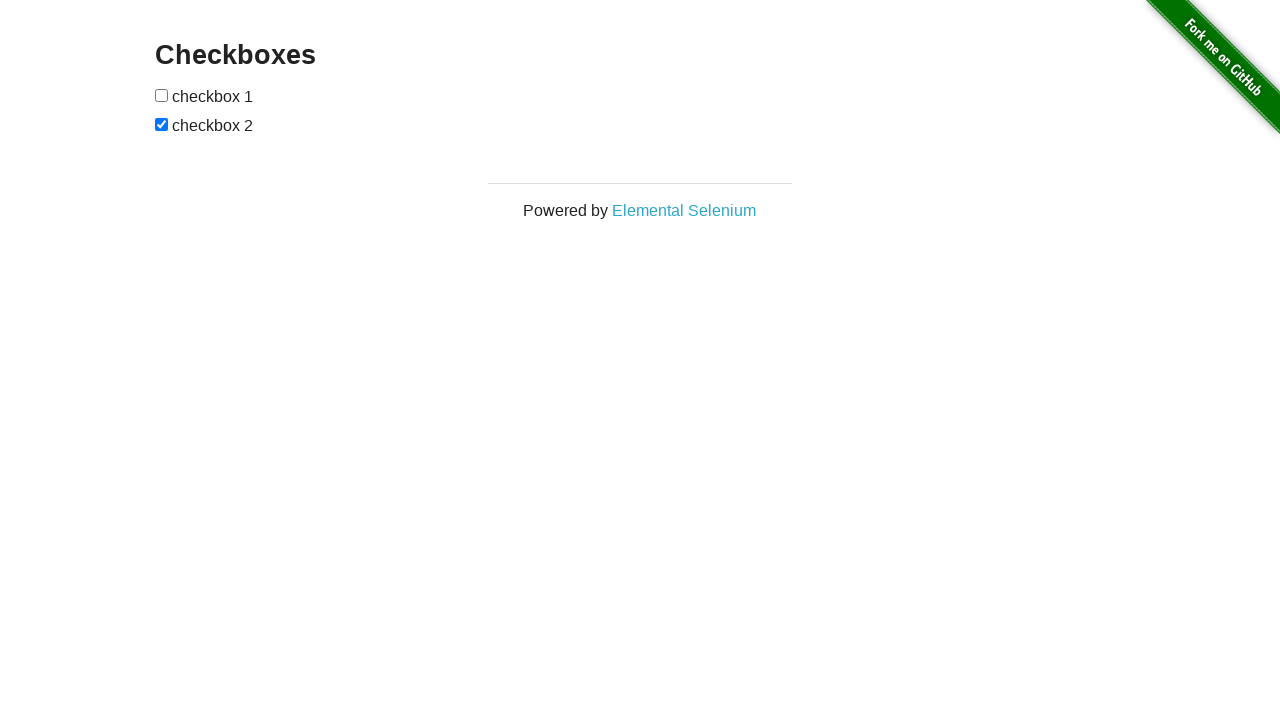

Selected first checkbox element
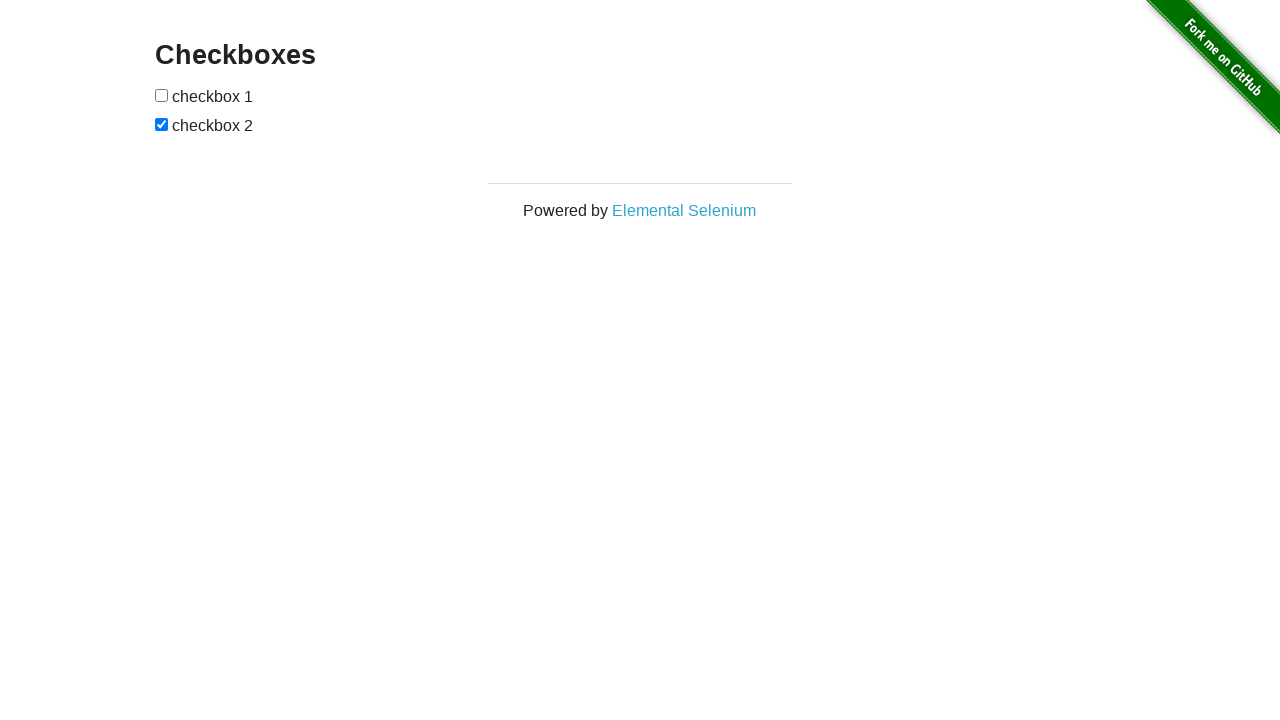

First checkbox was unchecked, clicked to check it at (162, 95) on input[type='checkbox'] >> nth=0
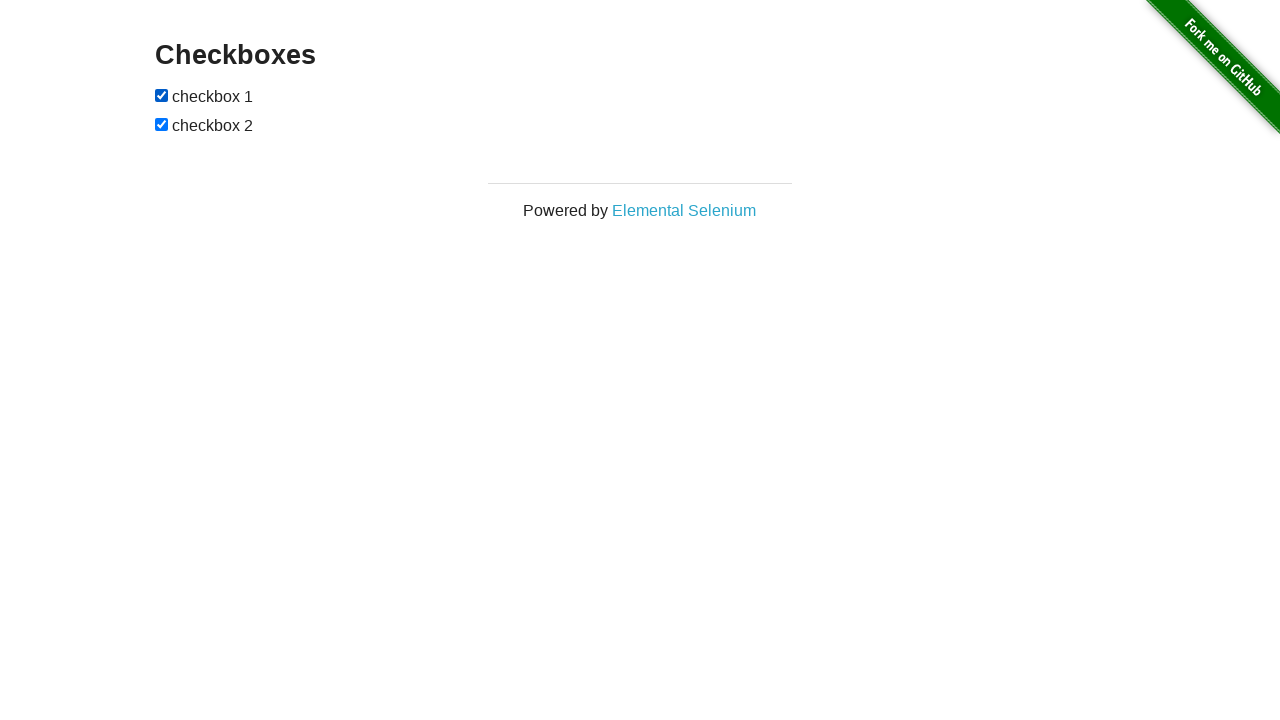

Selected second checkbox element
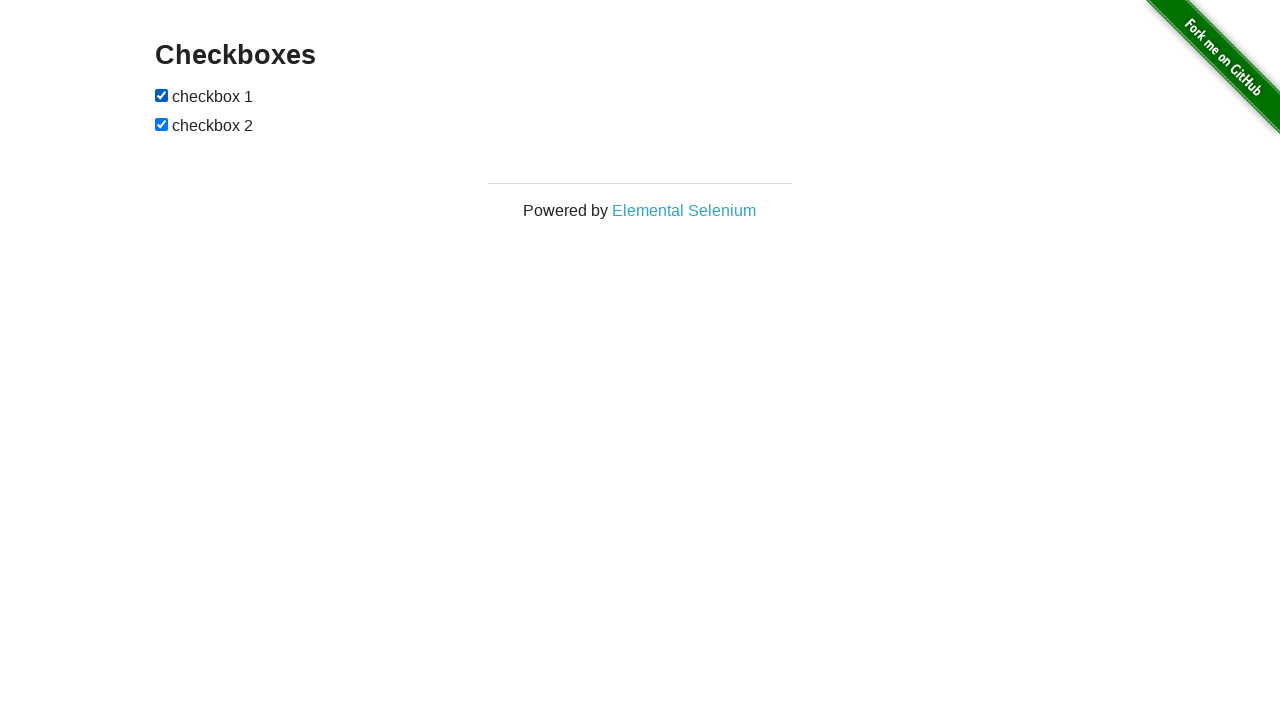

Second checkbox was checked, clicked to uncheck it at (162, 124) on input[type='checkbox'] >> nth=1
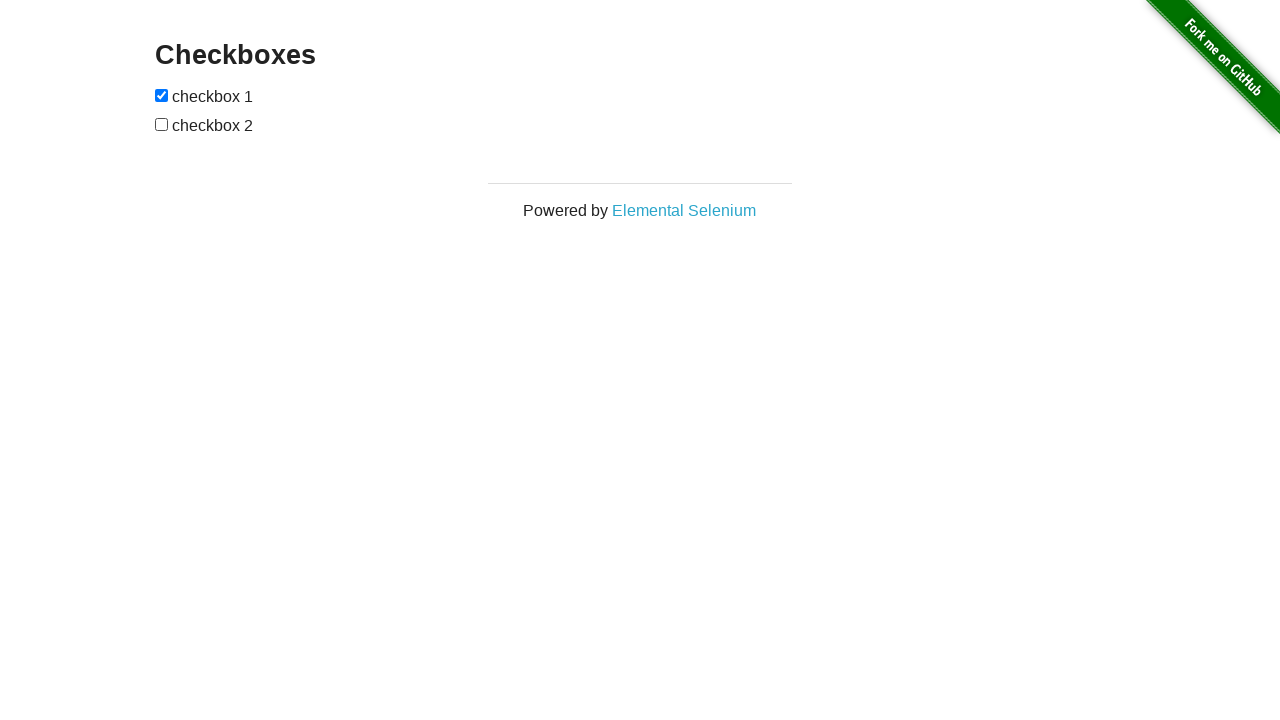

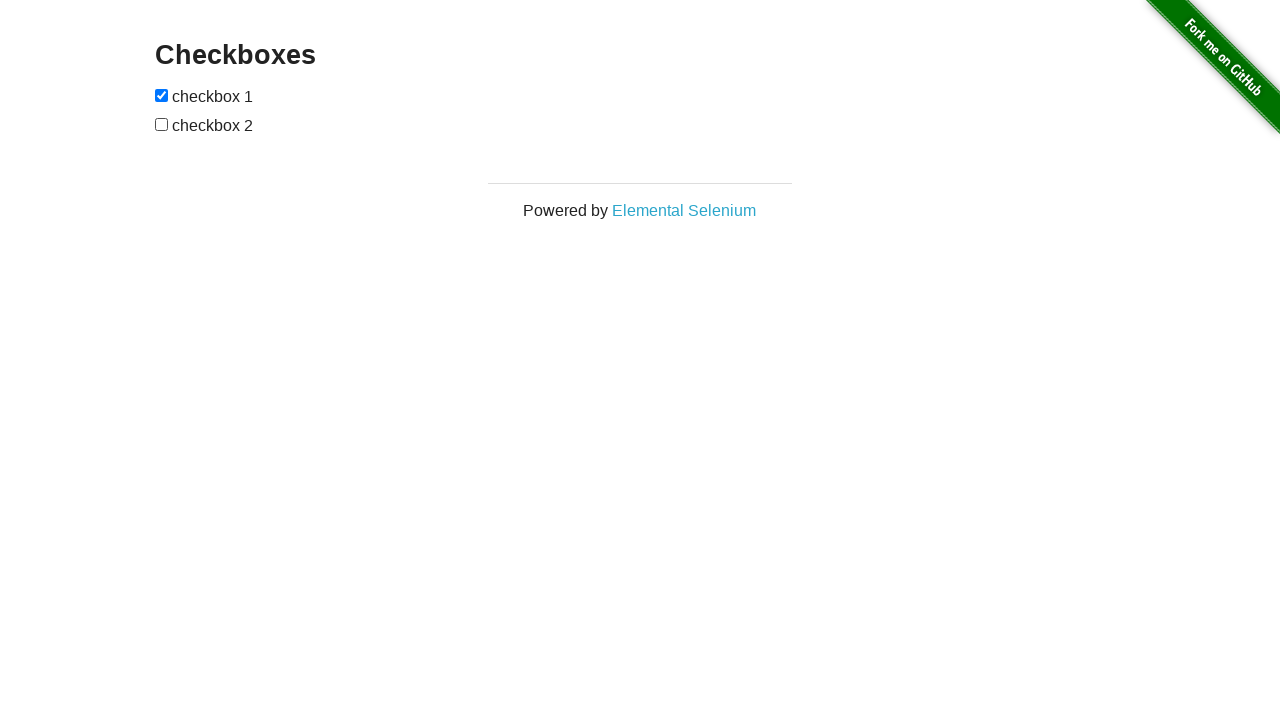